Tests product category functionality by sorting products by price (high to low) and clicking on the first product to verify the product details page loads correctly.

Starting URL: https://practice.automationtesting.in/shop/

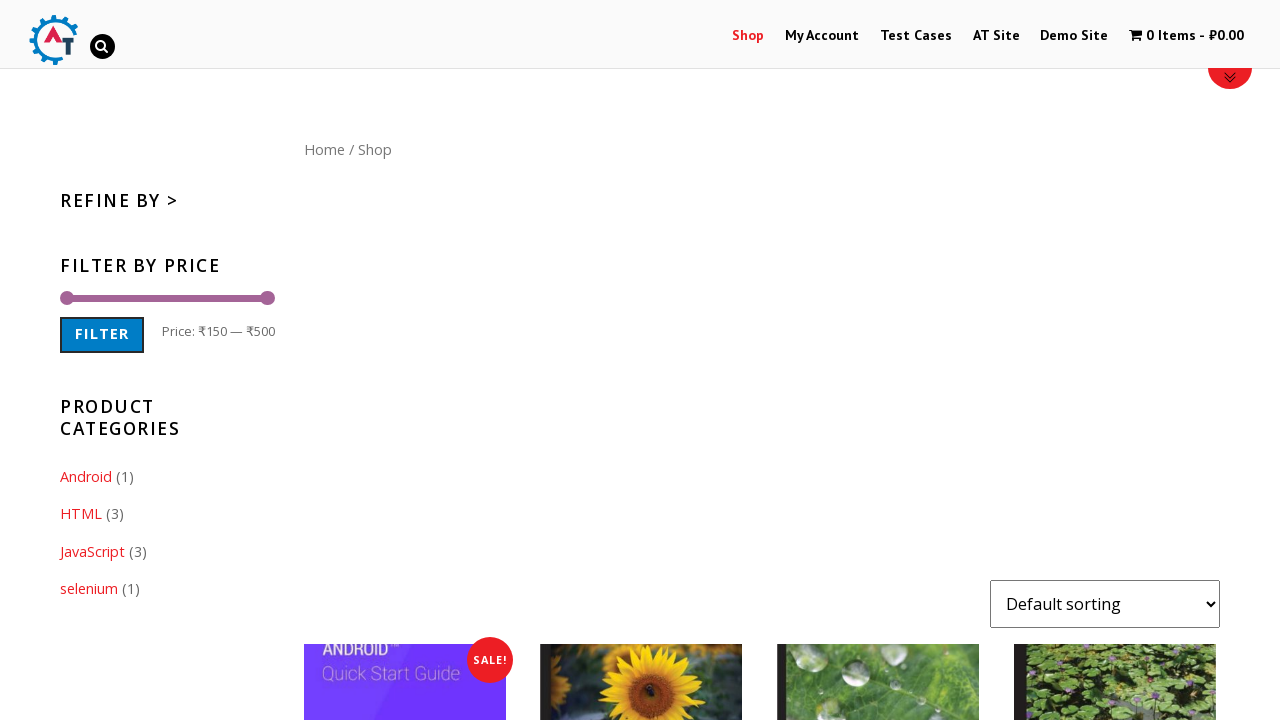

Selected 'price-desc' option to sort products by price (high to low) on #content form select
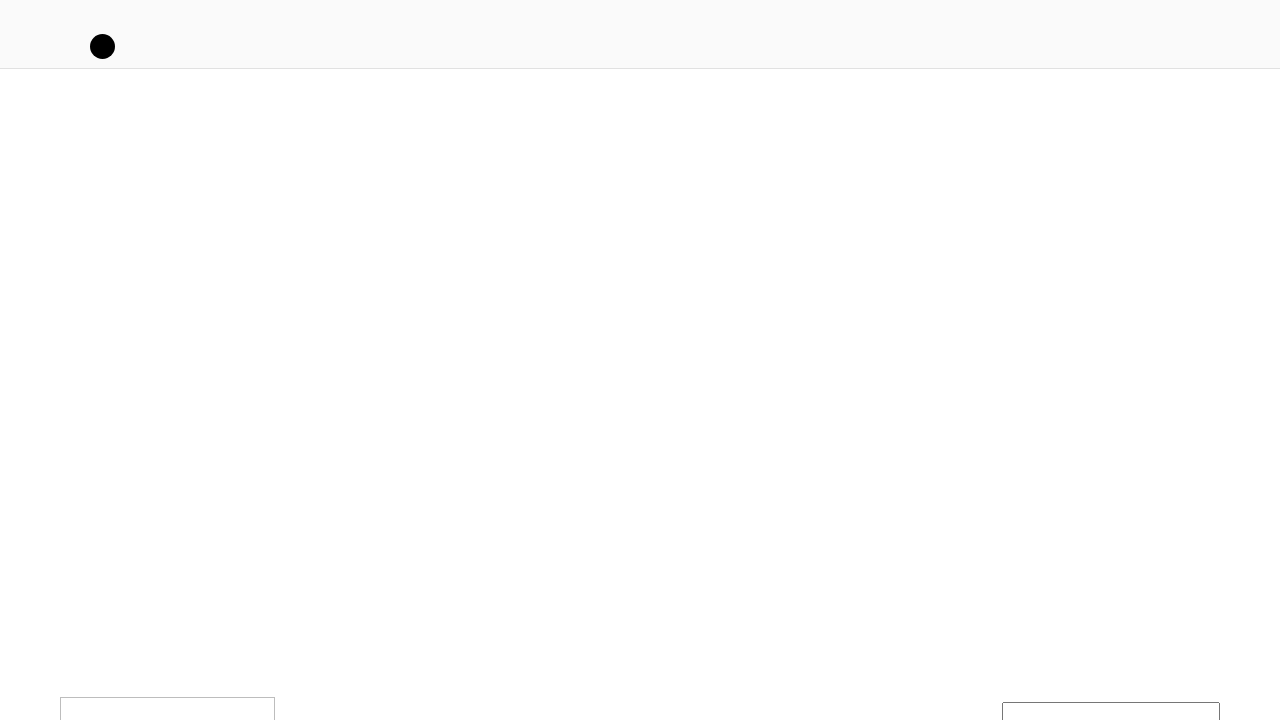

Products list loaded after sorting
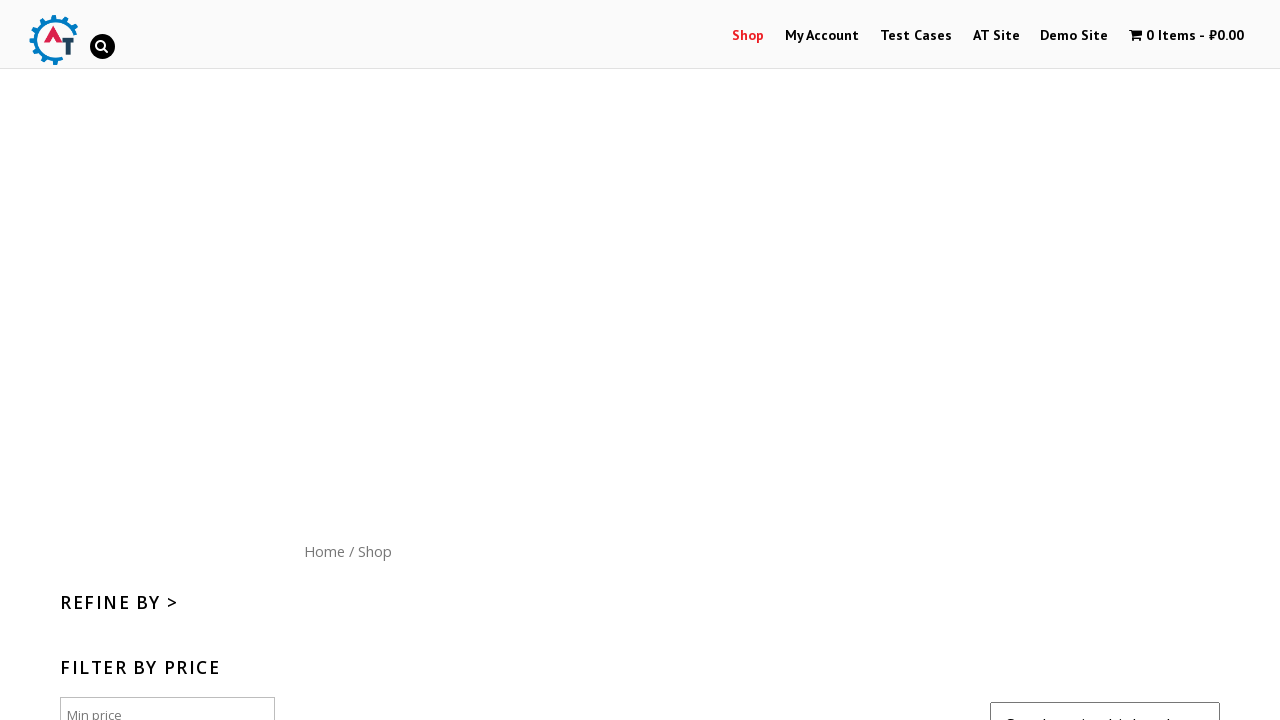

Clicked on the first product image at (405, 360) on #content ul li:first-child a:first-child img
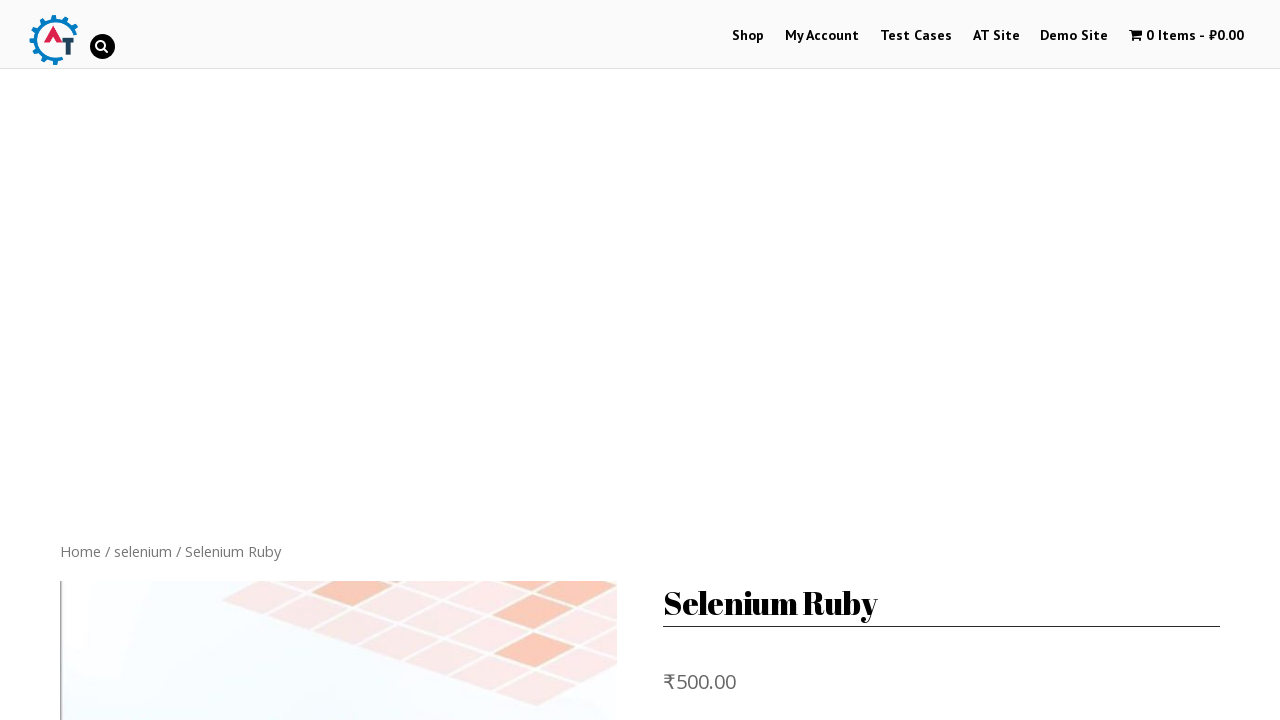

Product details page loaded and product name heading is visible
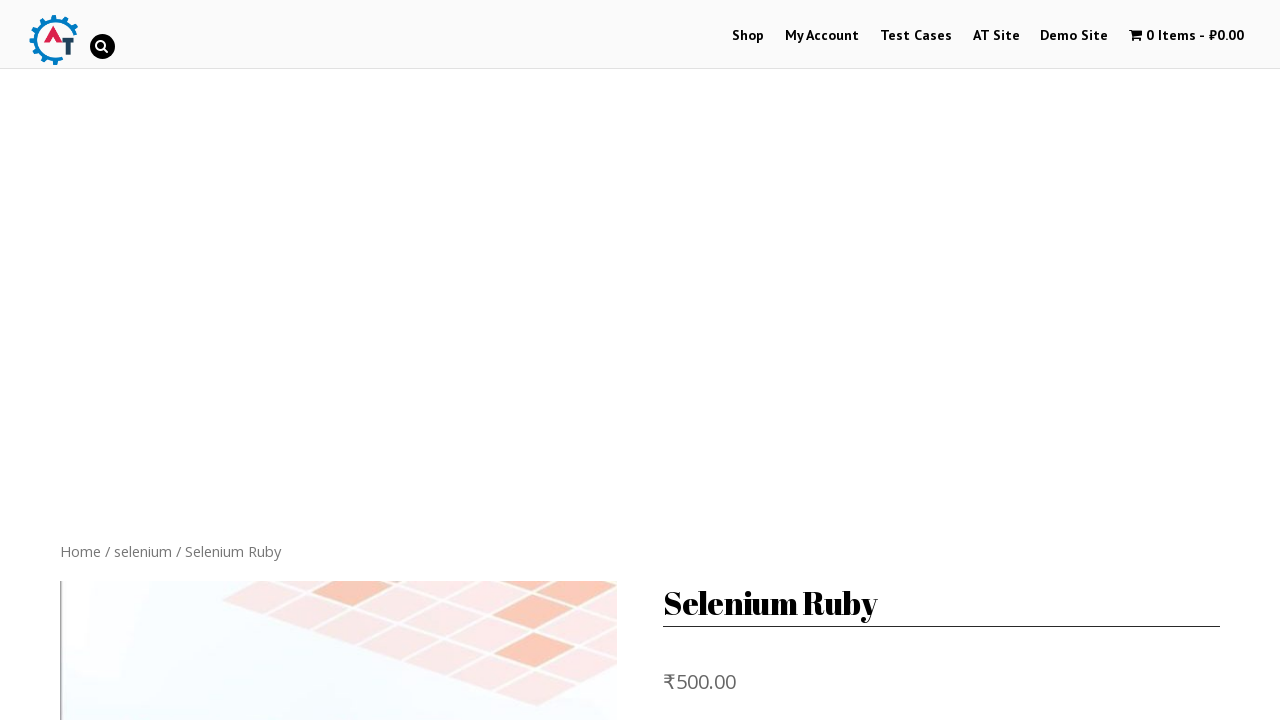

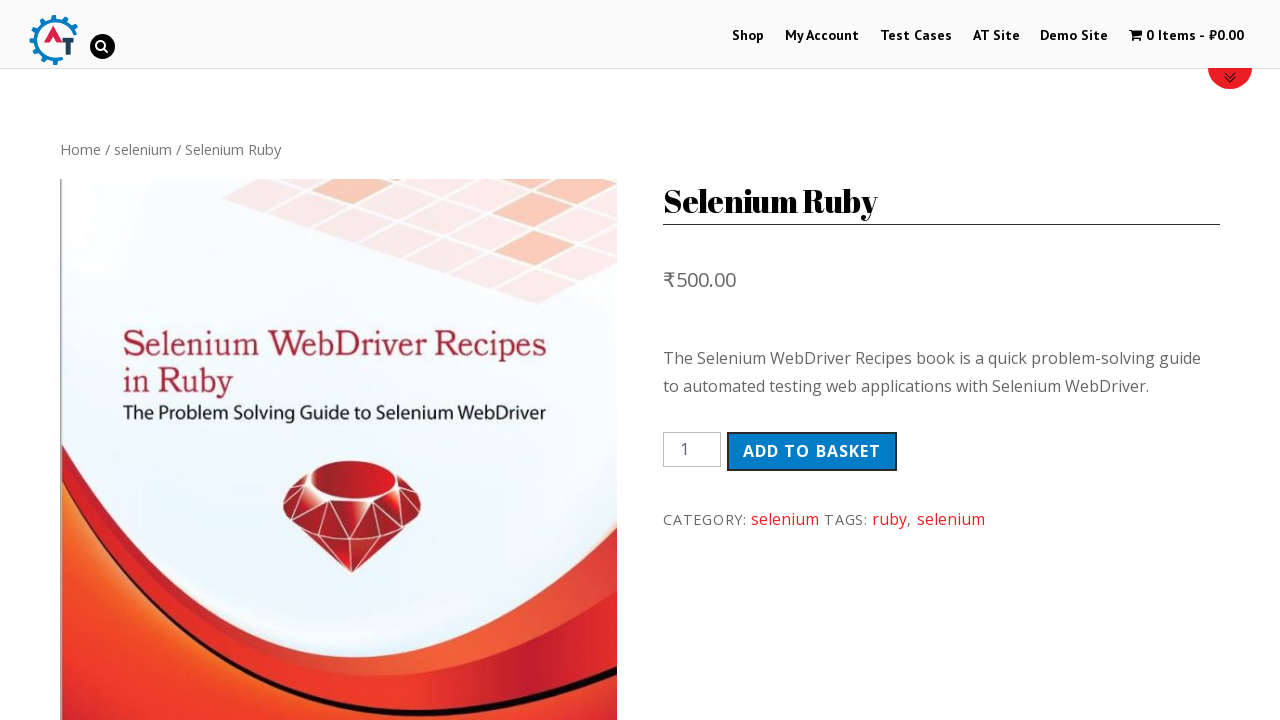